Tests dropdown selection functionality by selecting different options by visible text and verifying the selection

Starting URL: http://the-internet.herokuapp.com/dropdown

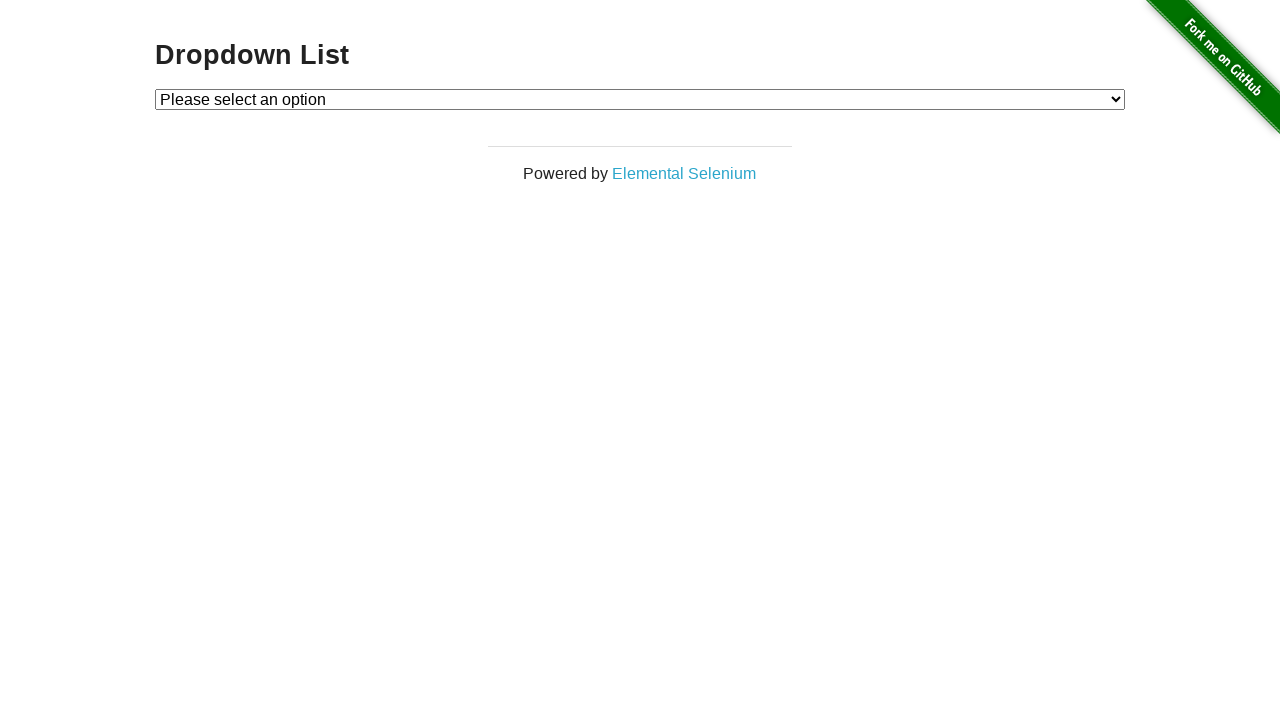

Selected 'Option 1' from dropdown by visible text on #dropdown
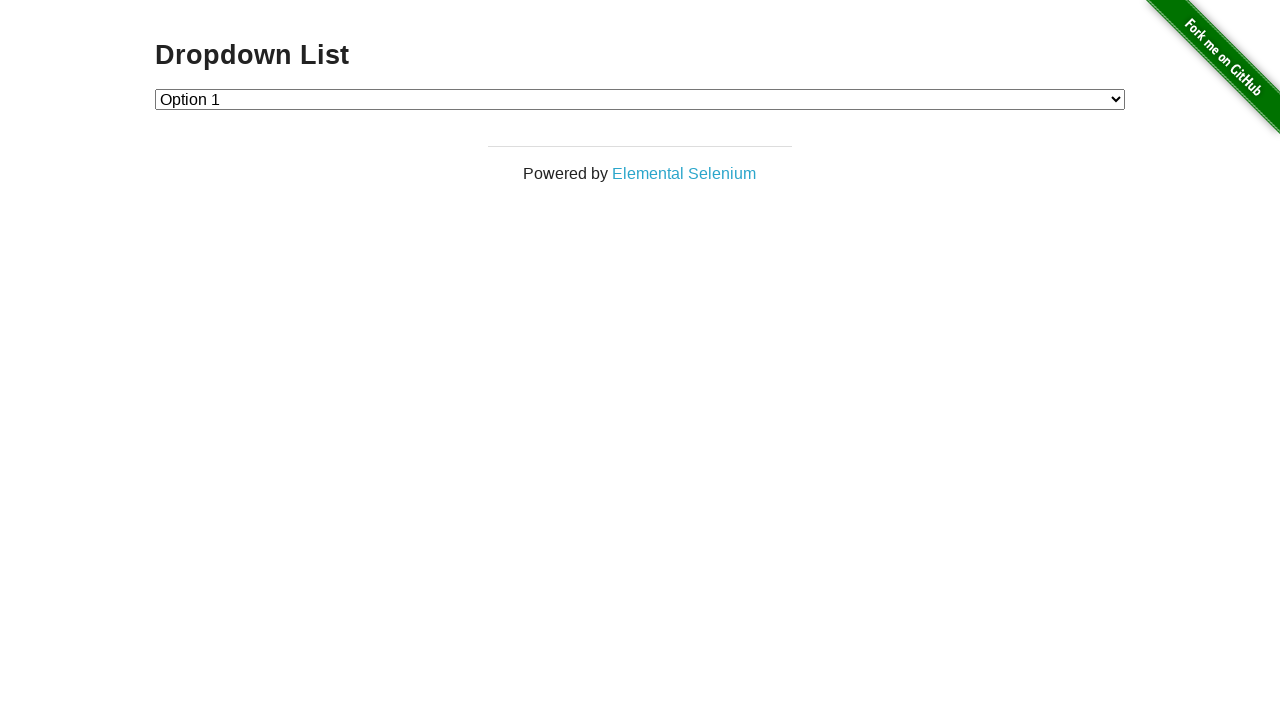

Verified that Option 1 is selected (value='1')
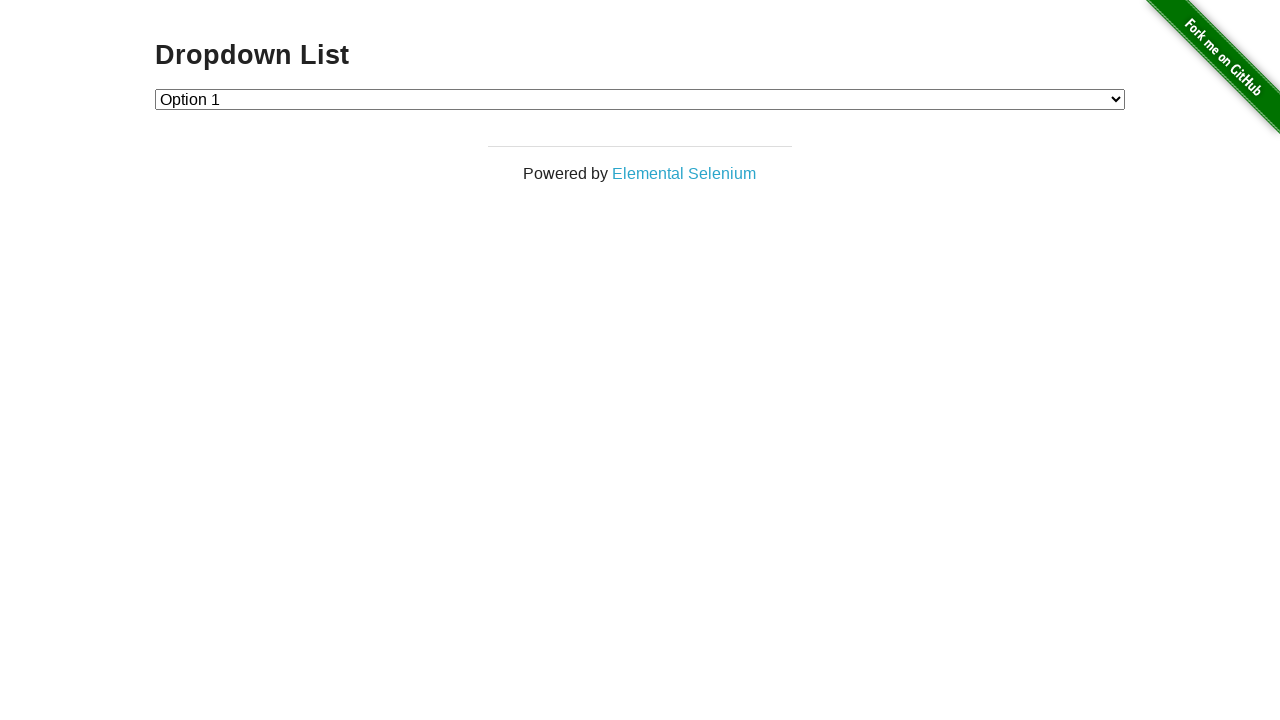

Selected 'Option 2' from dropdown by visible text on #dropdown
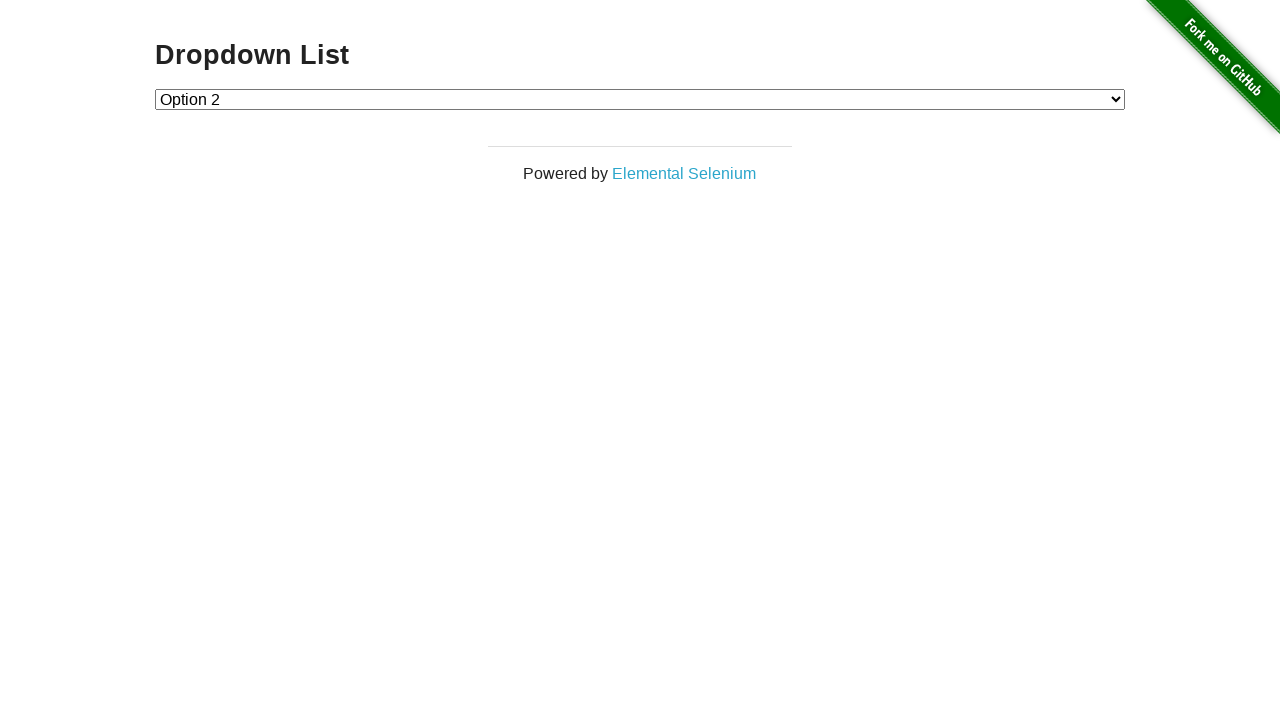

Verified that Option 2 is selected (value='2')
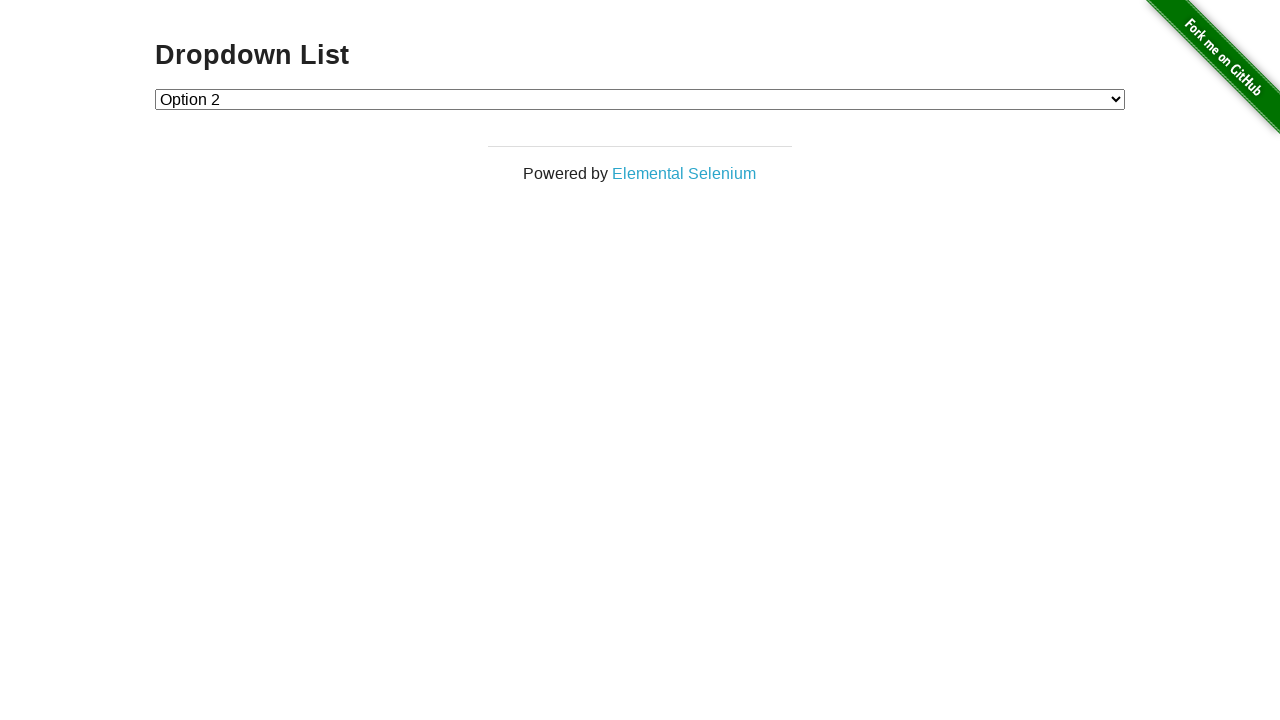

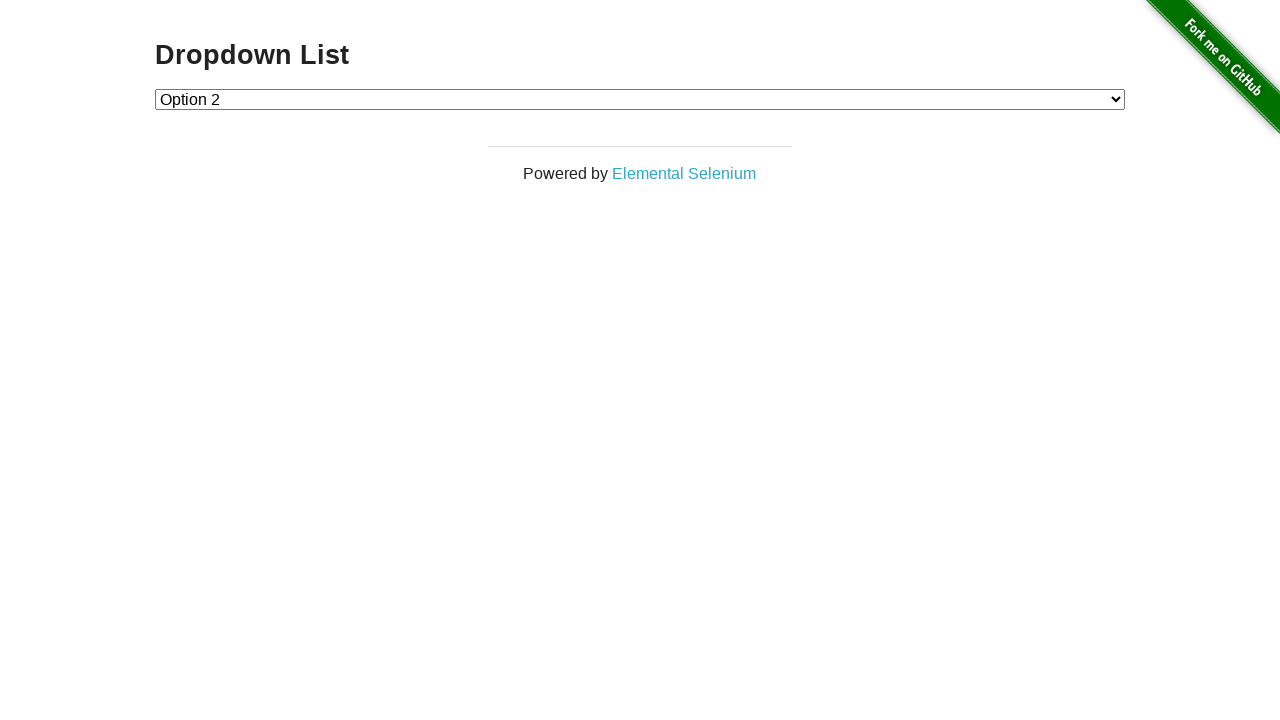